Tests simple JavaScript alert by clicking a button to trigger the alert and accepting it

Starting URL: https://v1.training-support.net/selenium/javascript-alerts

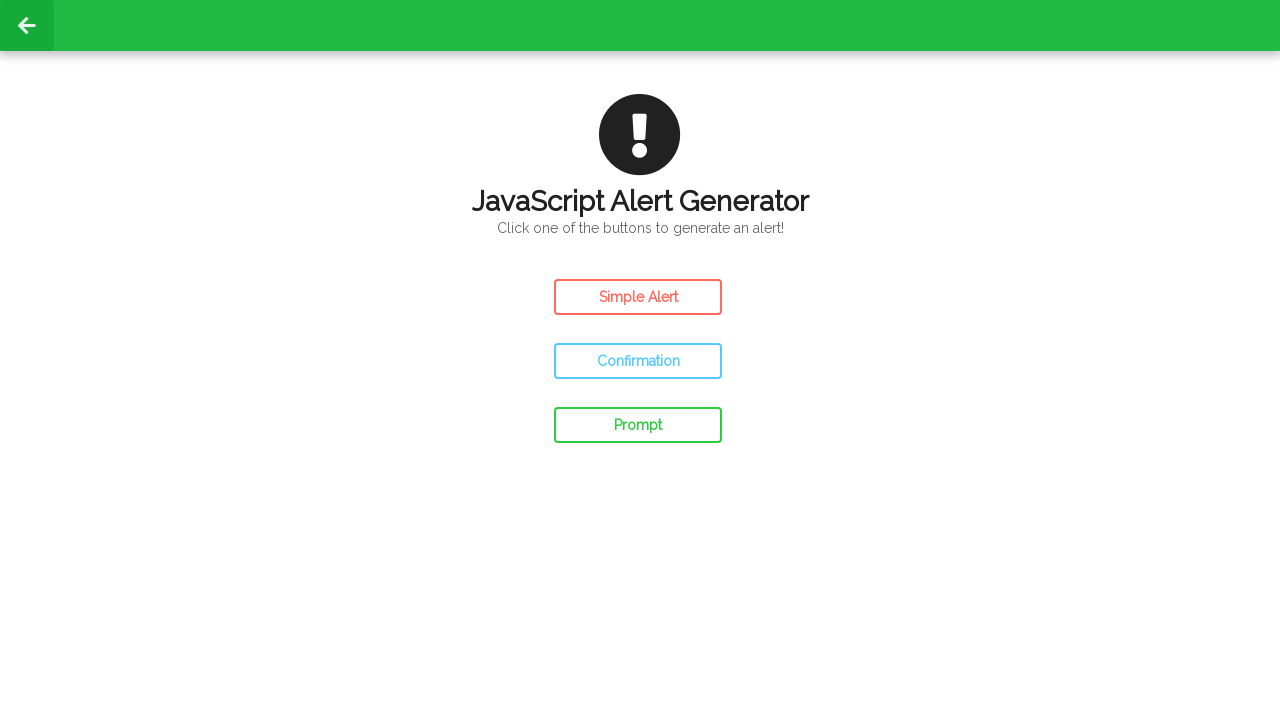

Clicked the simple alert button at (638, 297) on #simple
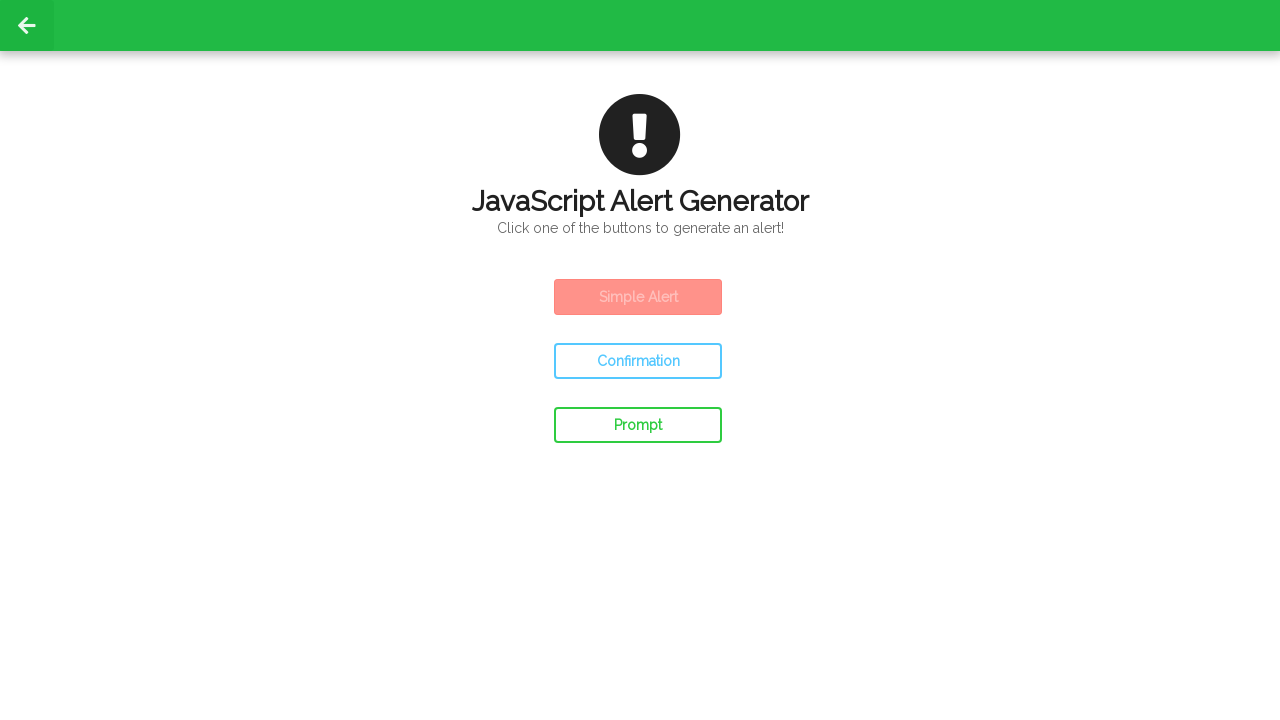

Set up dialog handler to accept the alert
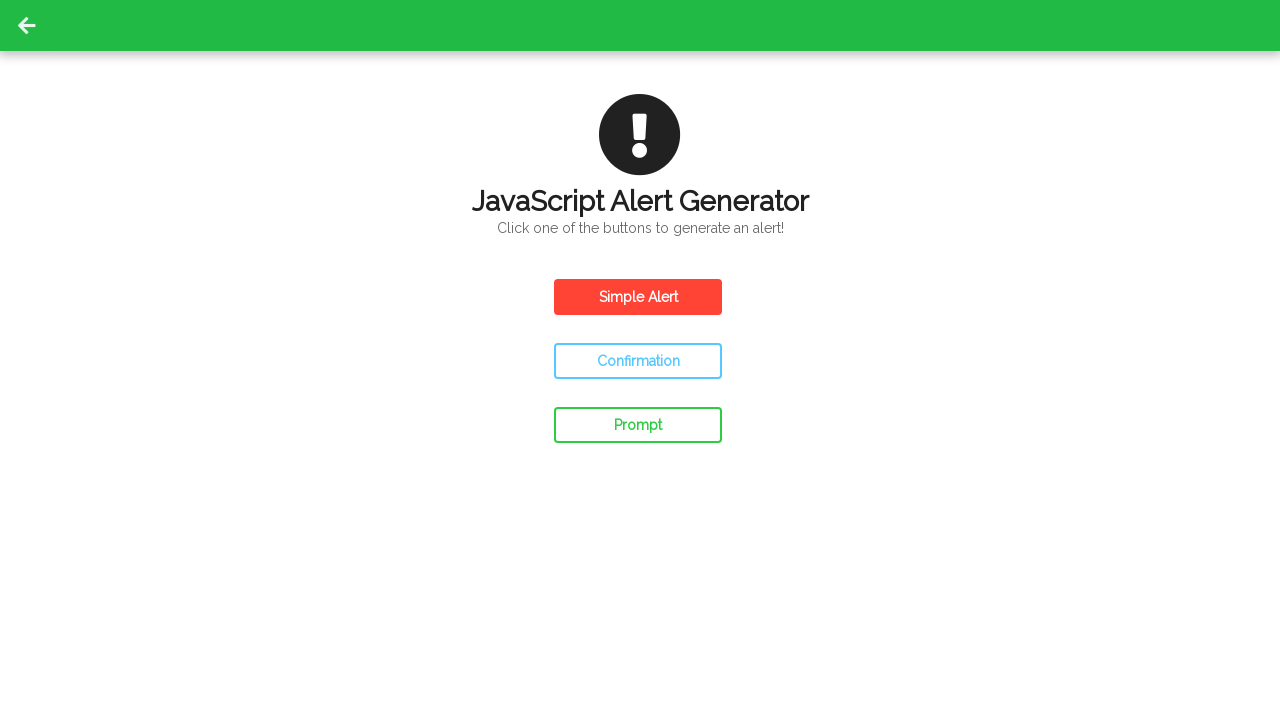

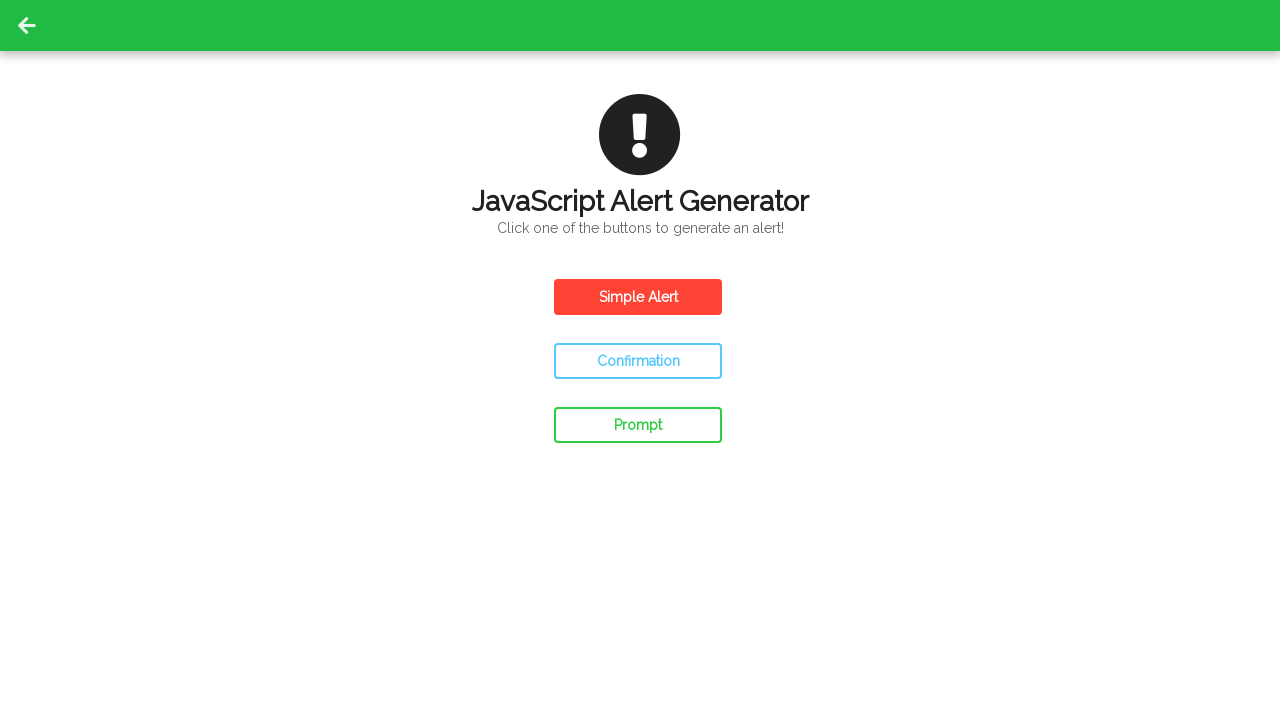